Tests a todo application by checking off items, adding a new todo item, and archiving completed items, then verifying the expected state of the list.

Starting URL: http://crossbrowsertesting.github.io/todo-app.html

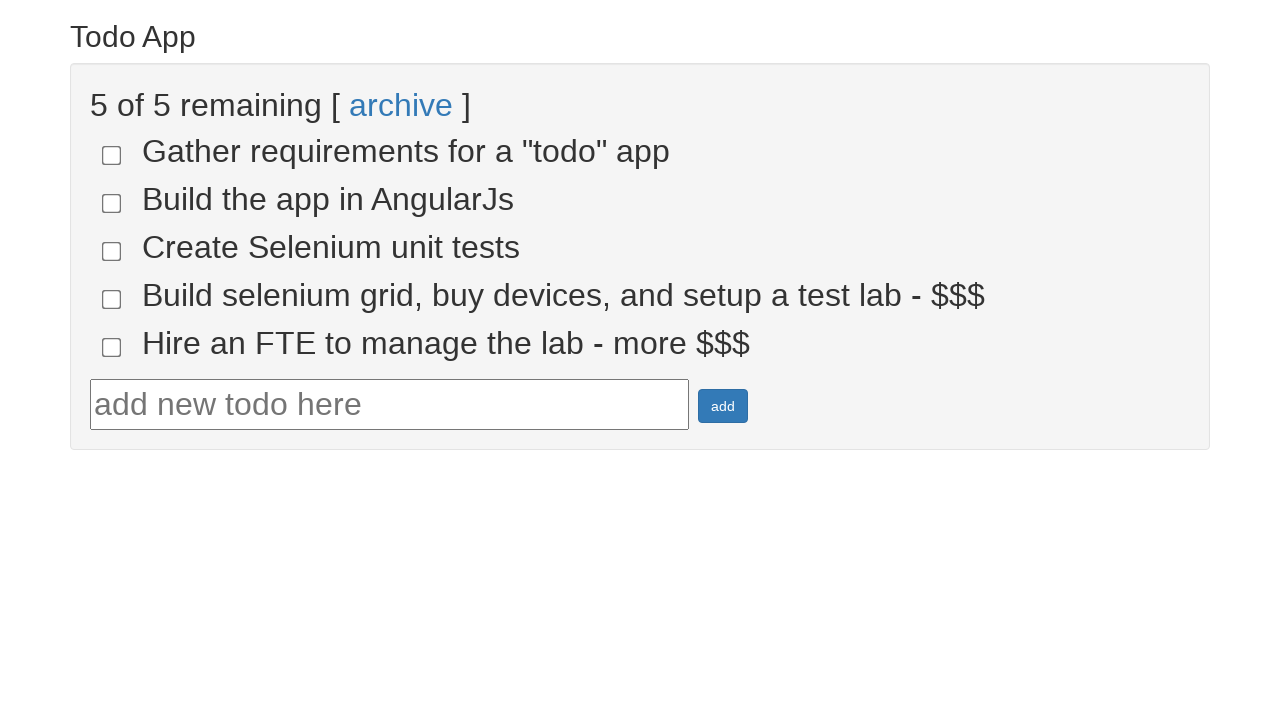

Clicked checkbox for todo item 4 to mark as done at (112, 299) on input[name='todo-4']
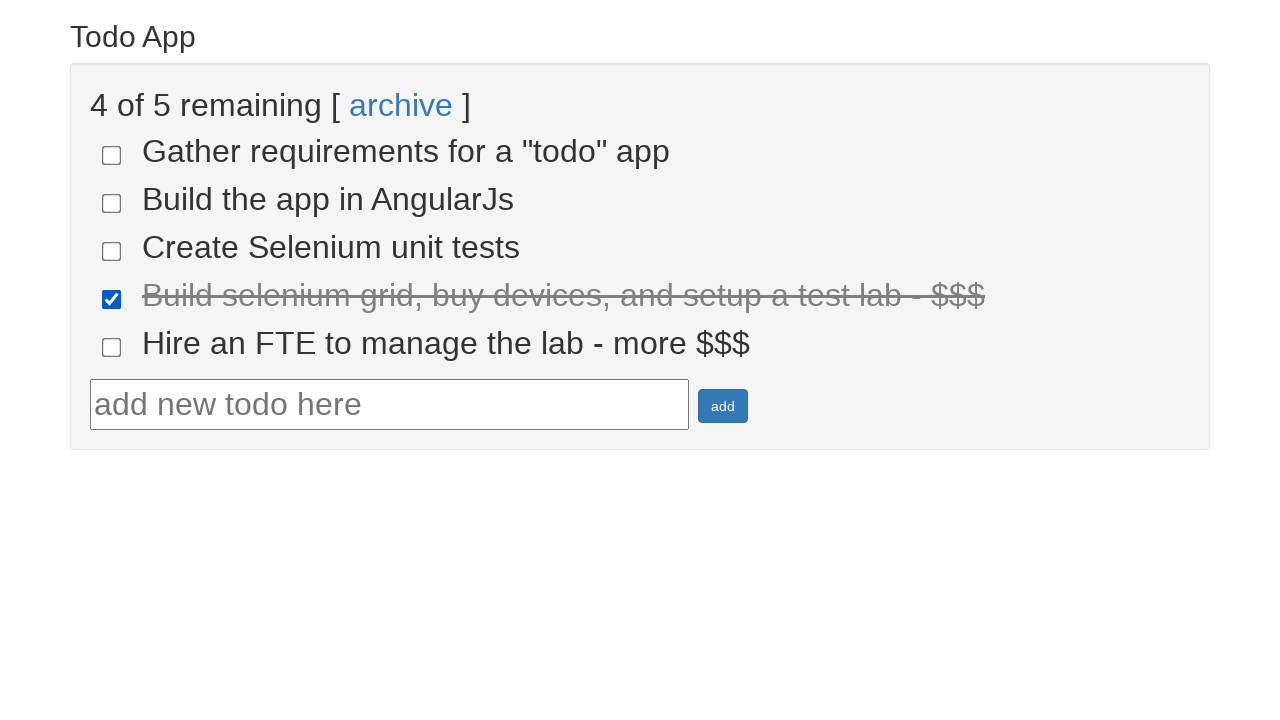

Clicked checkbox for todo item 5 to mark as done at (112, 347) on input[name='todo-5']
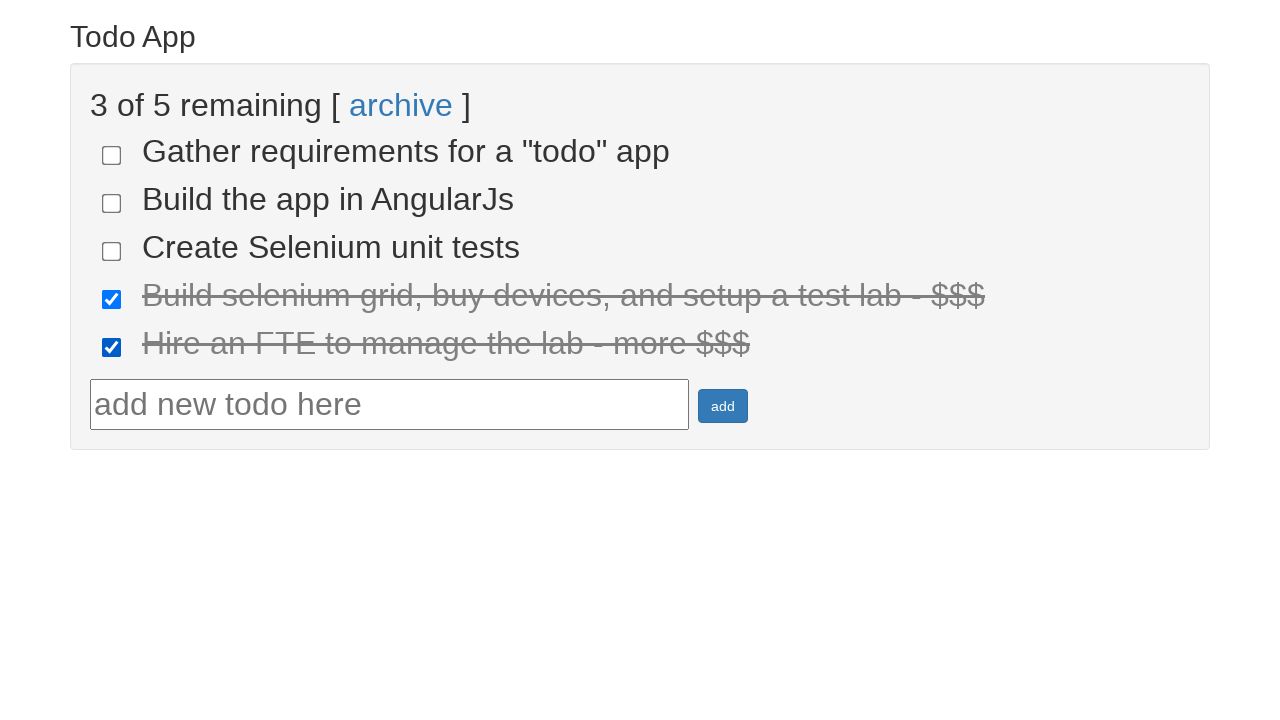

Verified that completed items are marked with done-true class
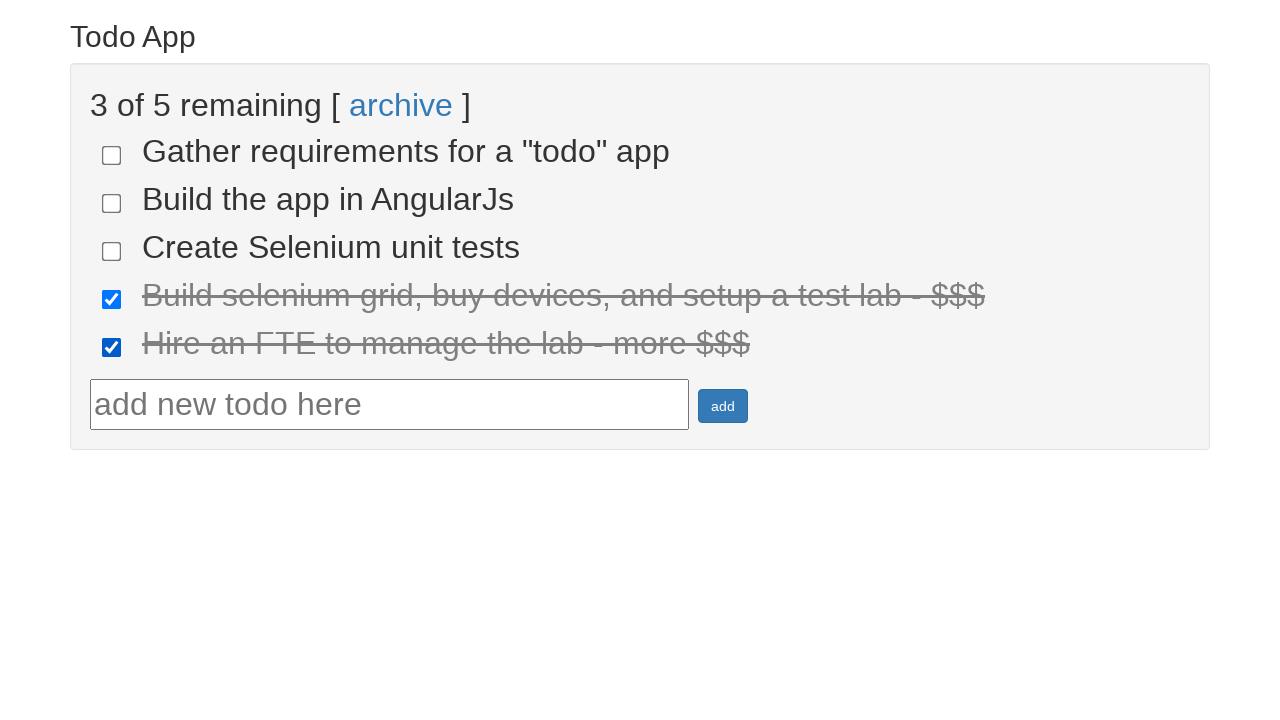

Filled todo input field with 'run your first selenium test' on #todotext
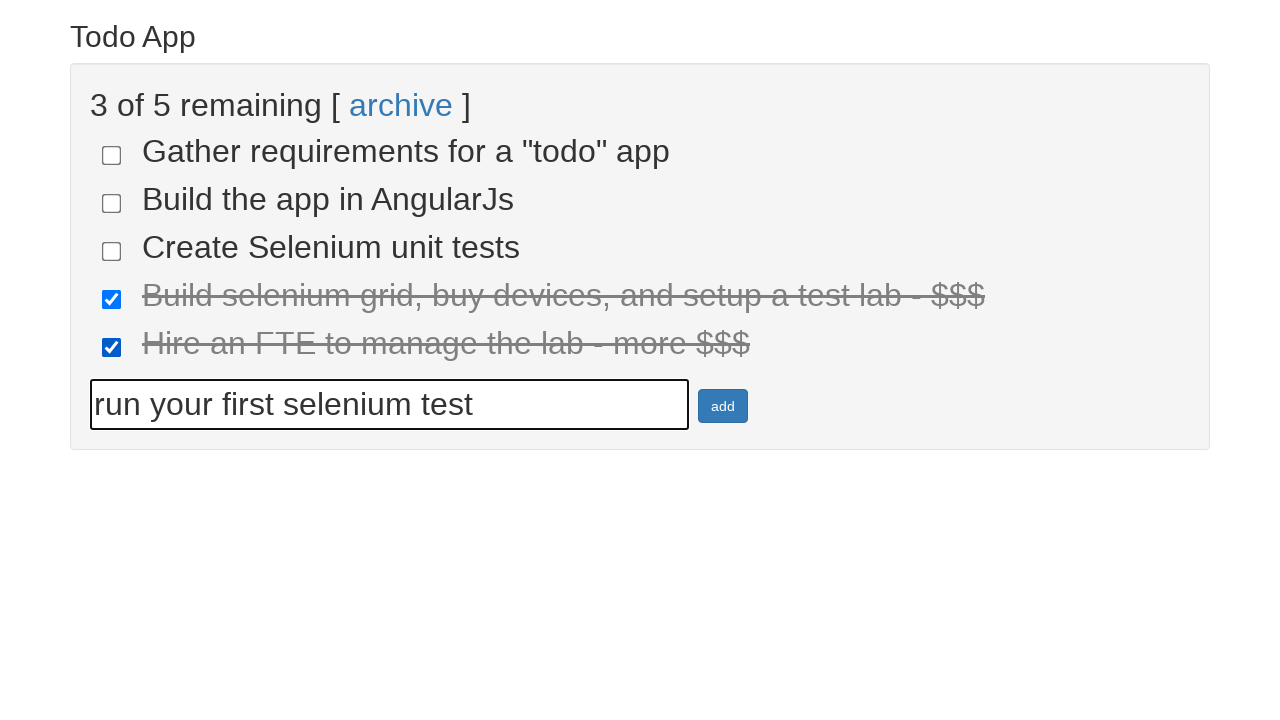

Clicked add button to create new todo item at (723, 406) on #addbutton
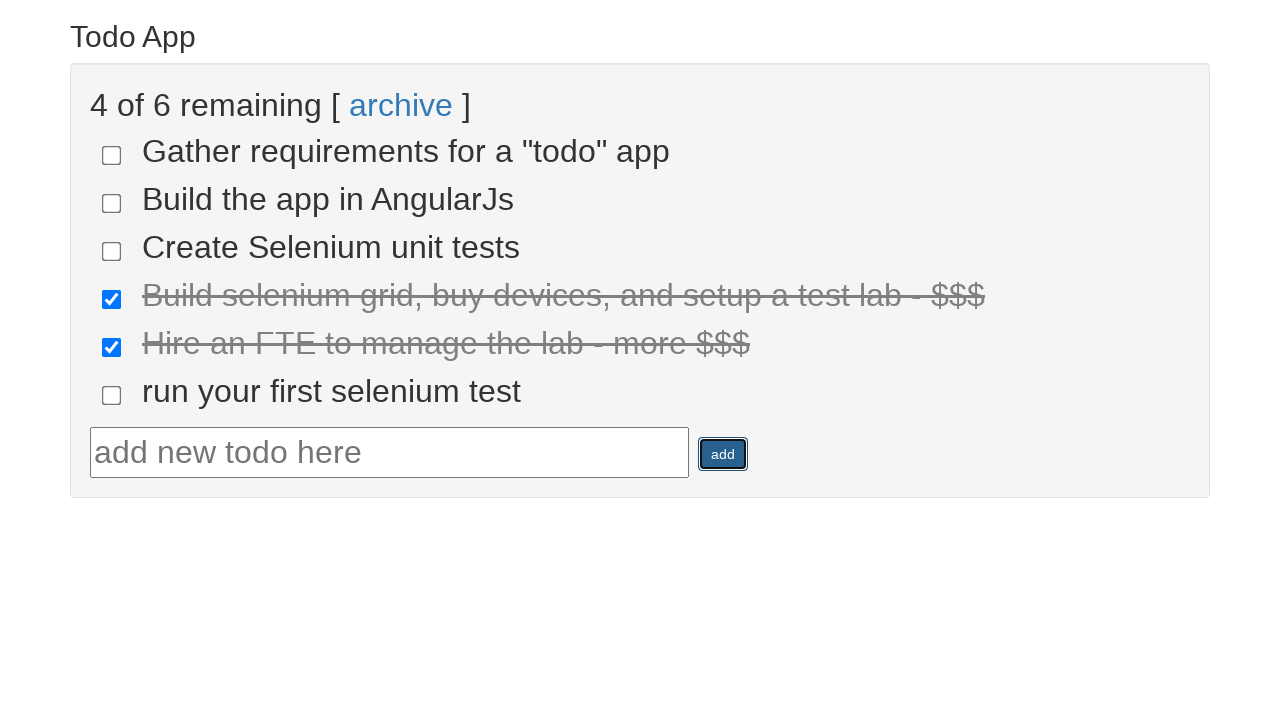

Verified that new todo item was added as the 6th list item
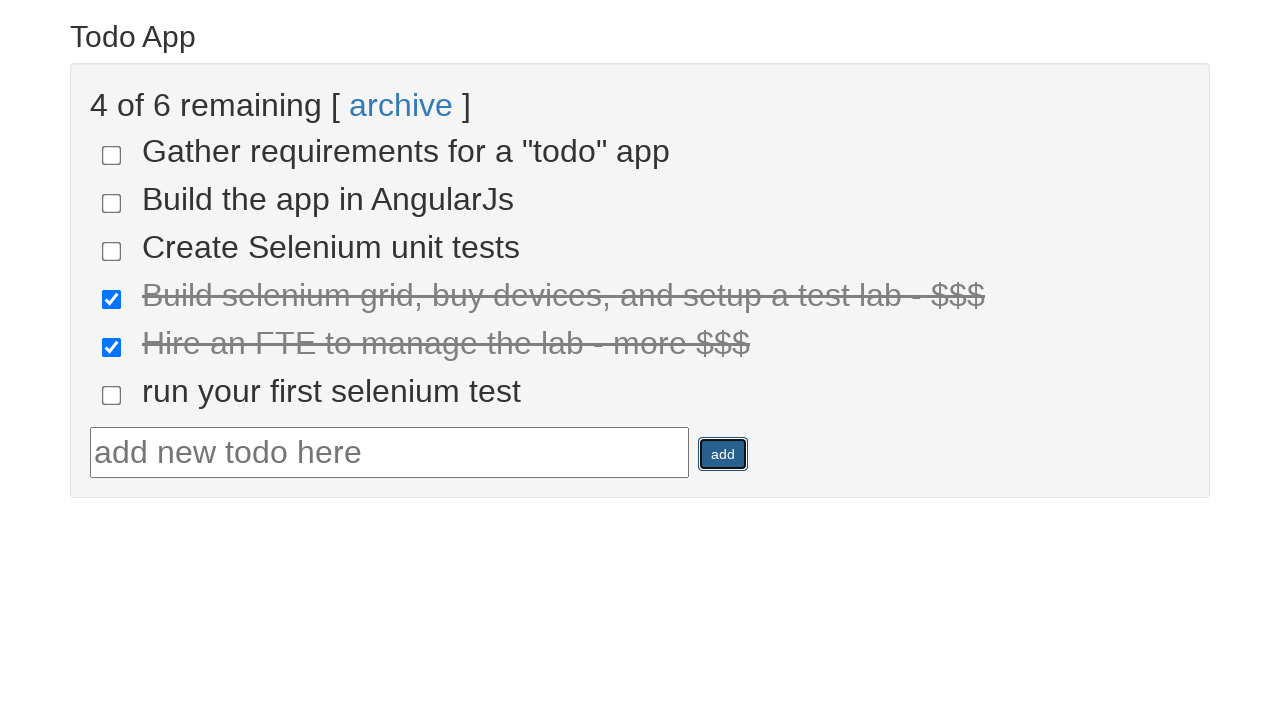

Clicked archive link to remove completed items from list at (401, 105) on text=archive
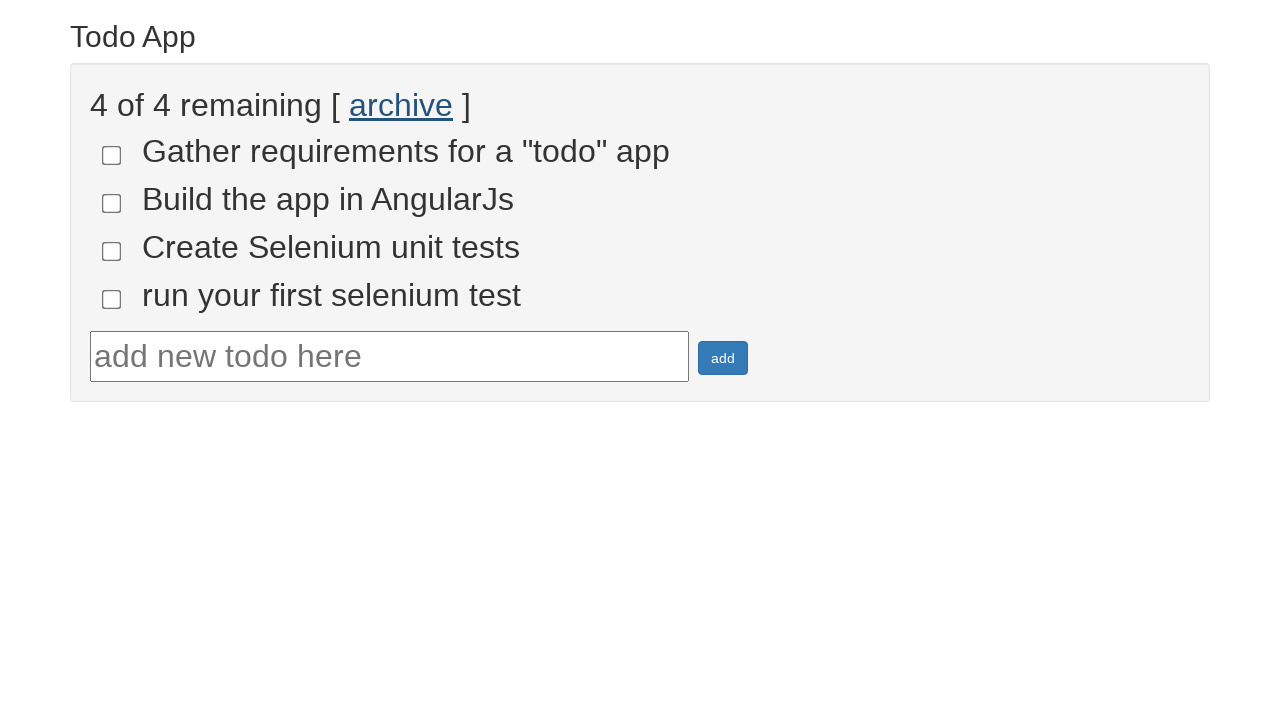

Verified that remaining items in list are marked as not done
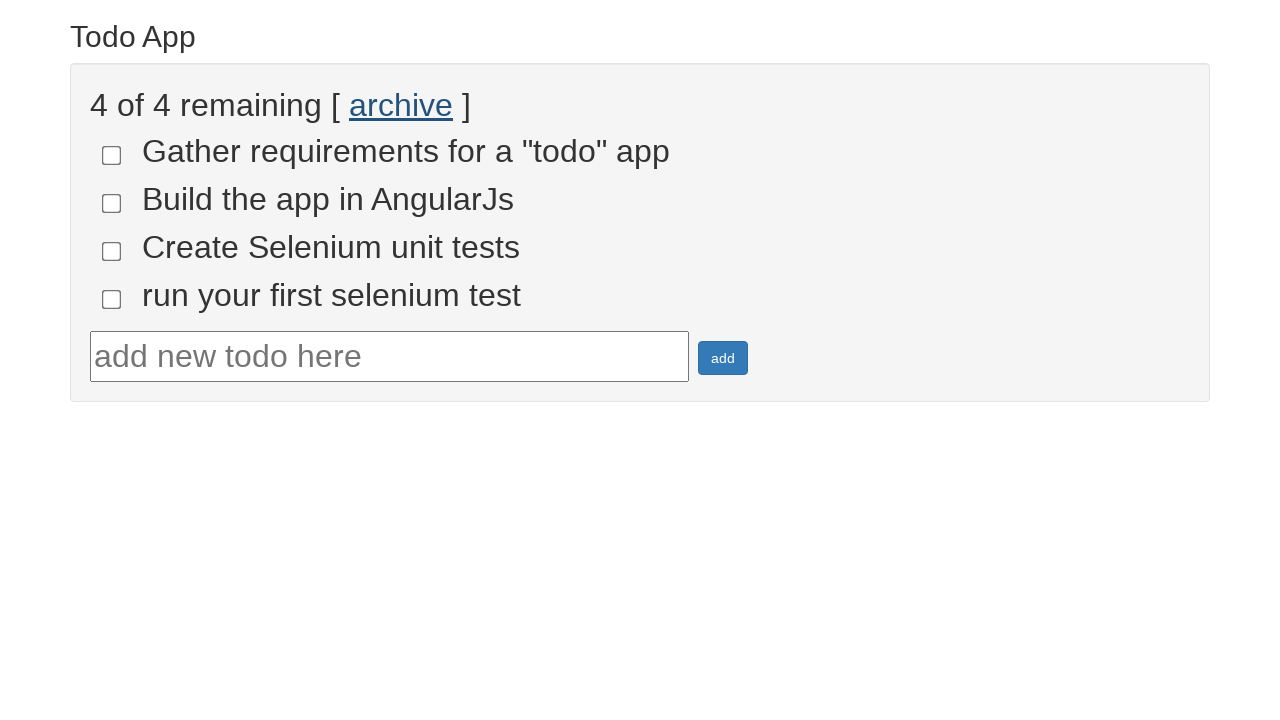

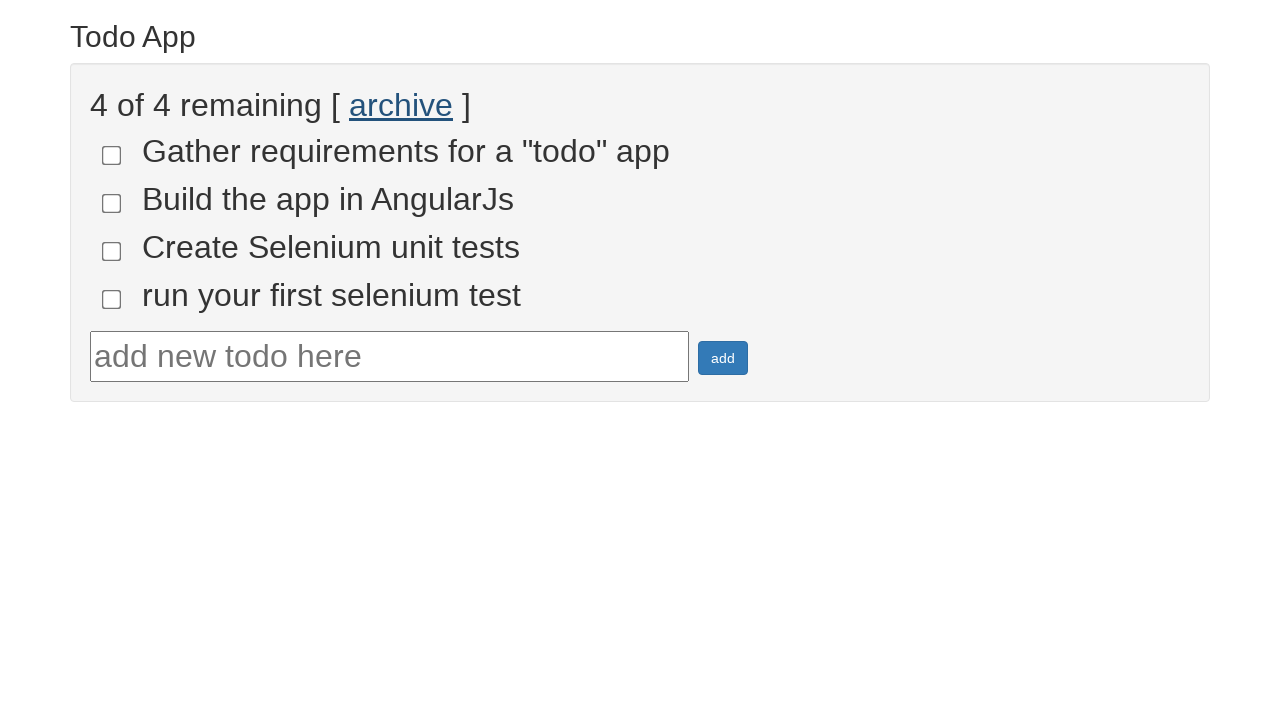